Tests form filling by entering text into fname and 'To Hide' input fields on a blog testing page

Starting URL: http://only-testing-blog.blogspot.in/2013/11/new-test.html

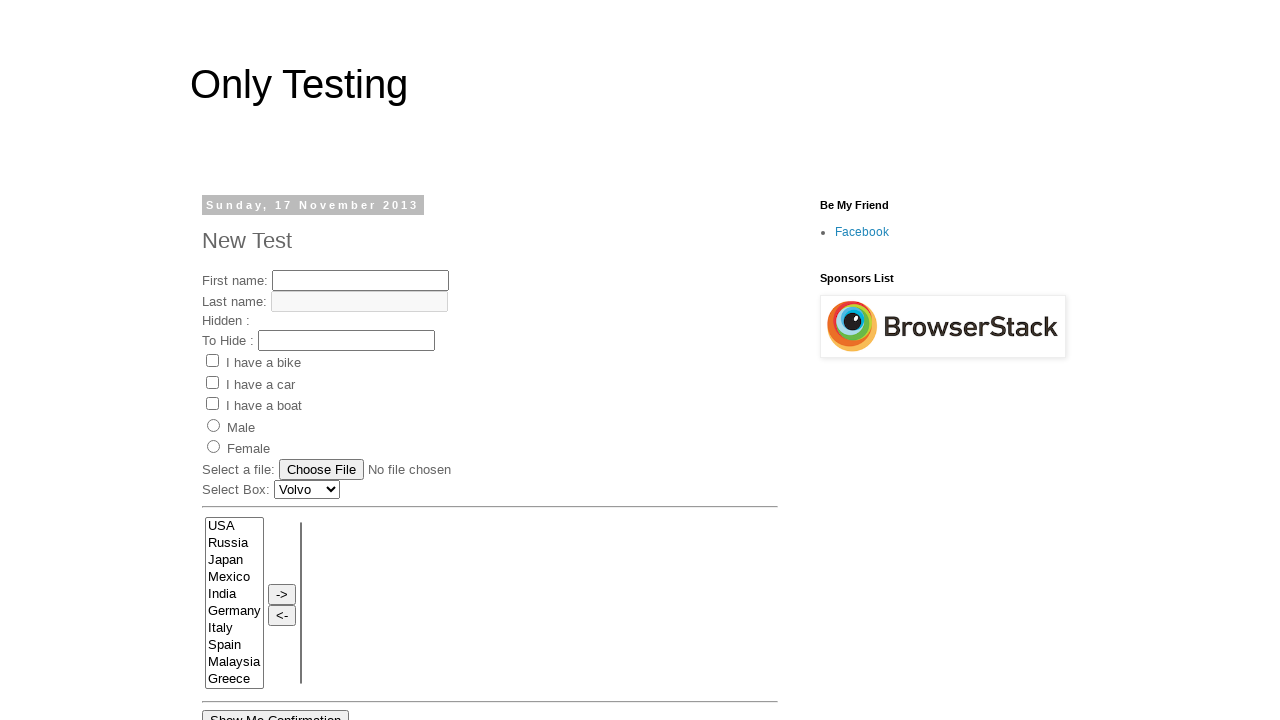

Navigated to blog testing page
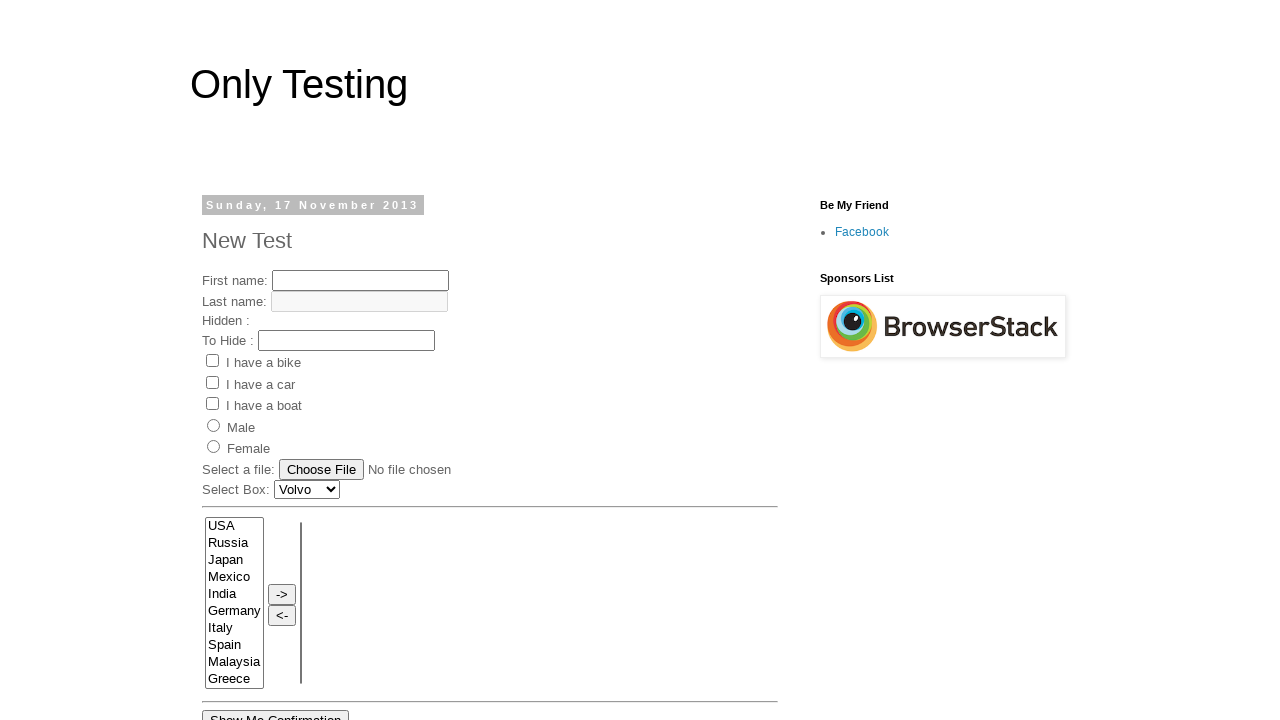

Filled fname field with 'SRF JUnit executed' on //input[@name='fname']
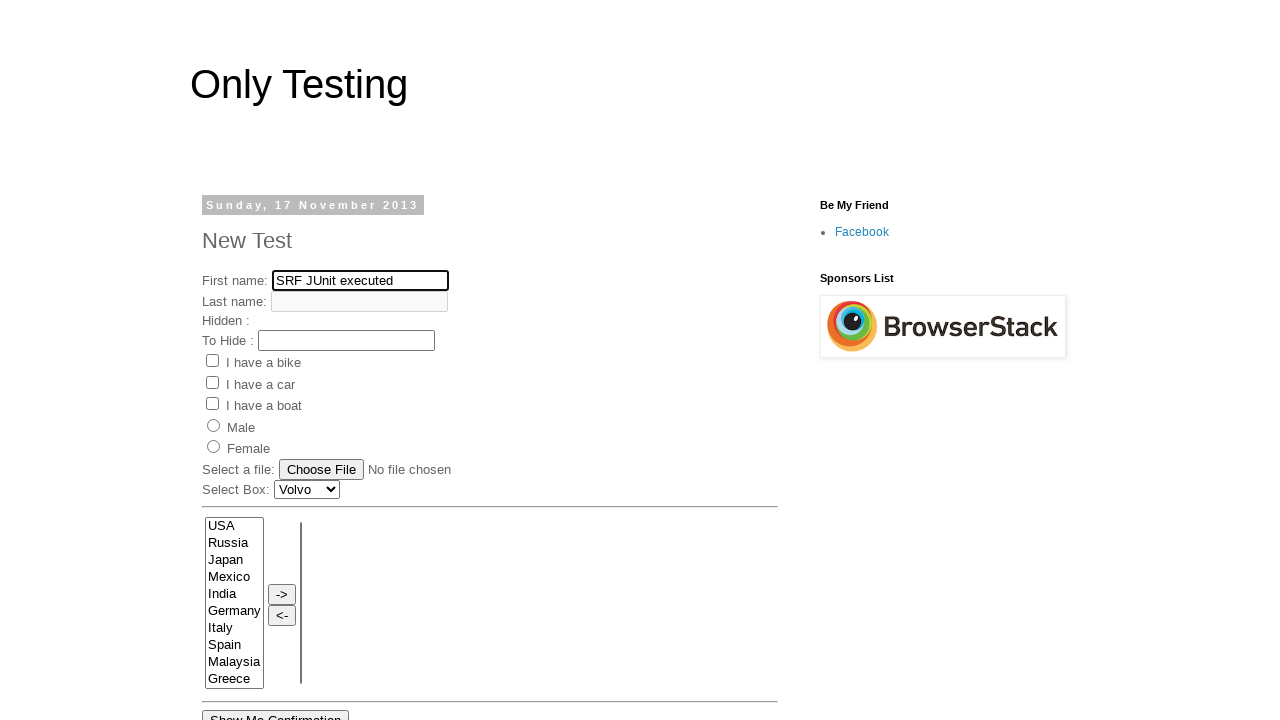

Filled 'To Hide' field with 'To Hide' on //input[@name='To Hide']
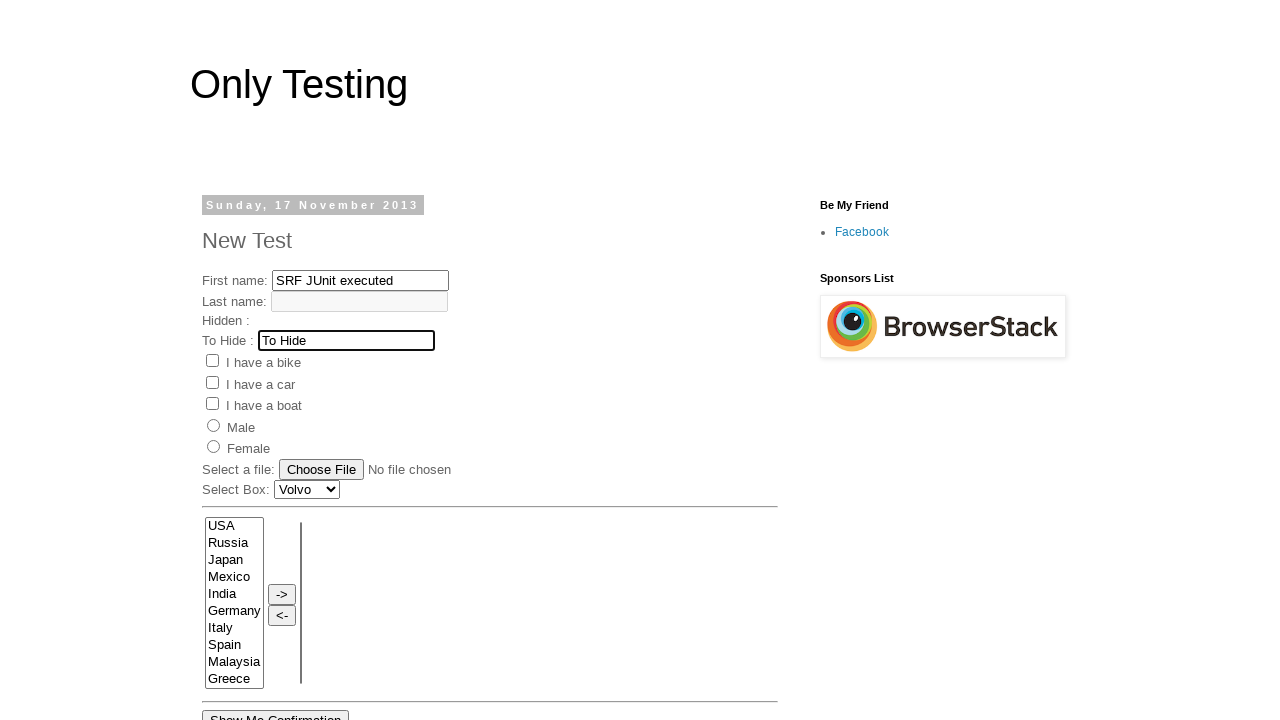

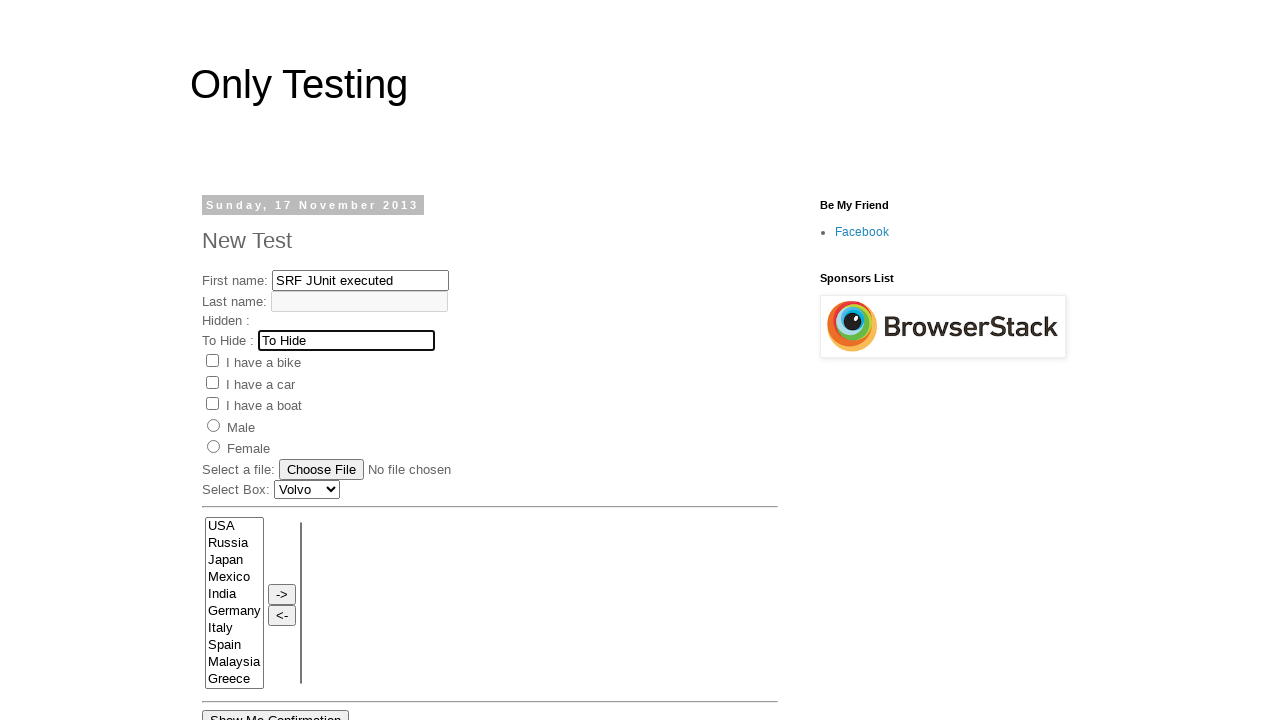